Navigates to RedBus website and maximizes the browser window

Starting URL: https://www.redbus.in/

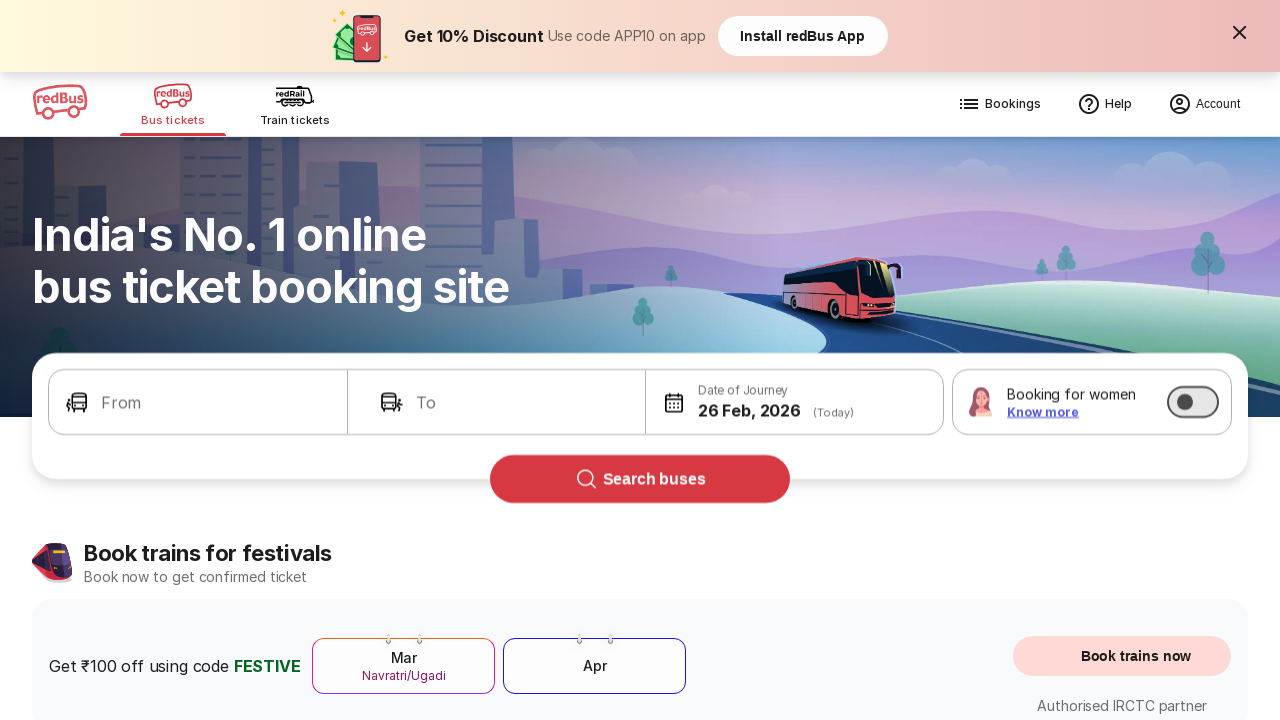

Navigated to RedBus website (https://www.redbus.in/)
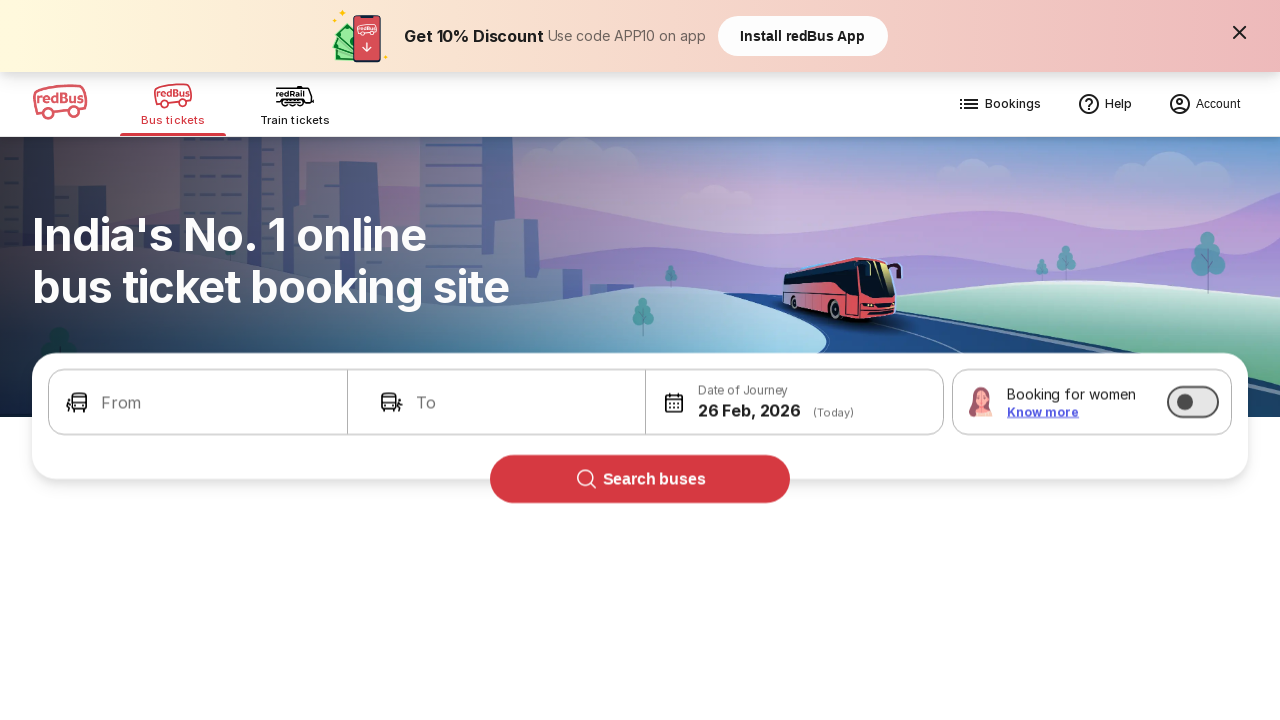

Maximized browser window to 1920x1080
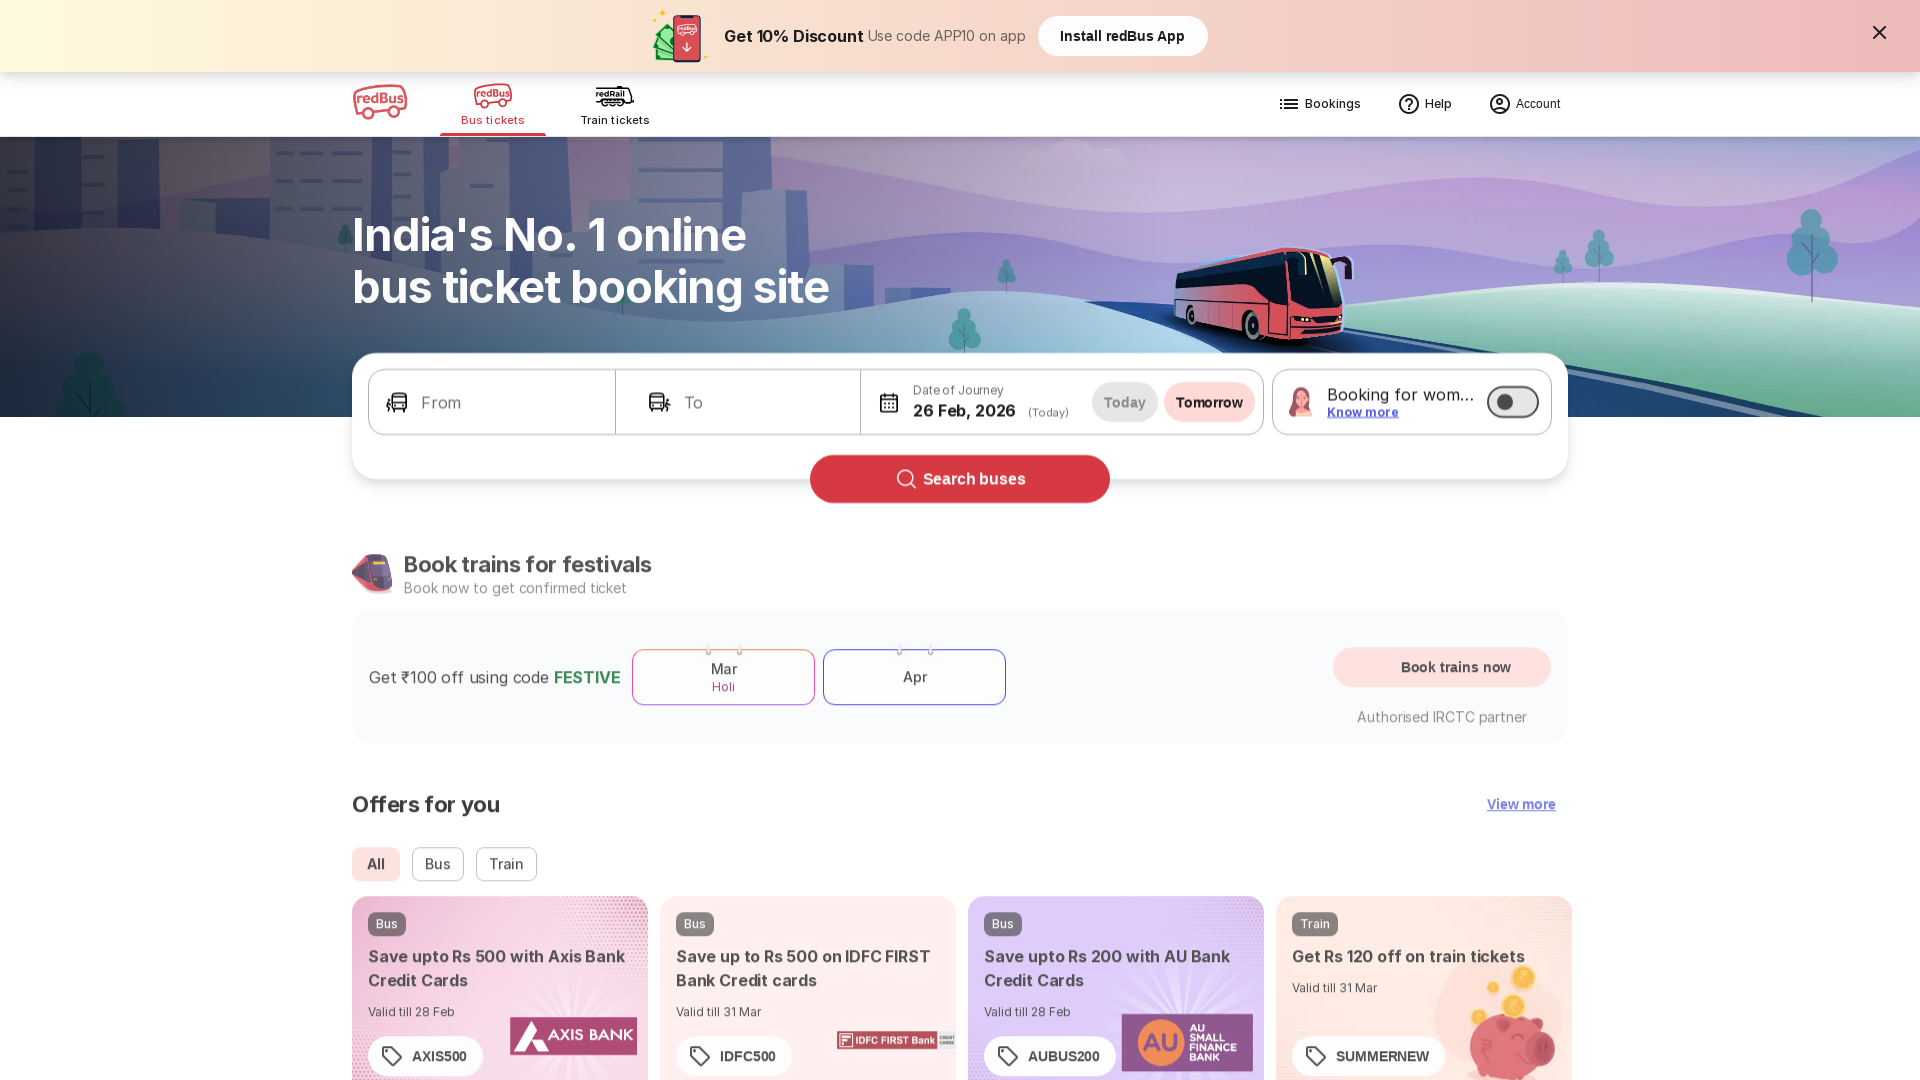

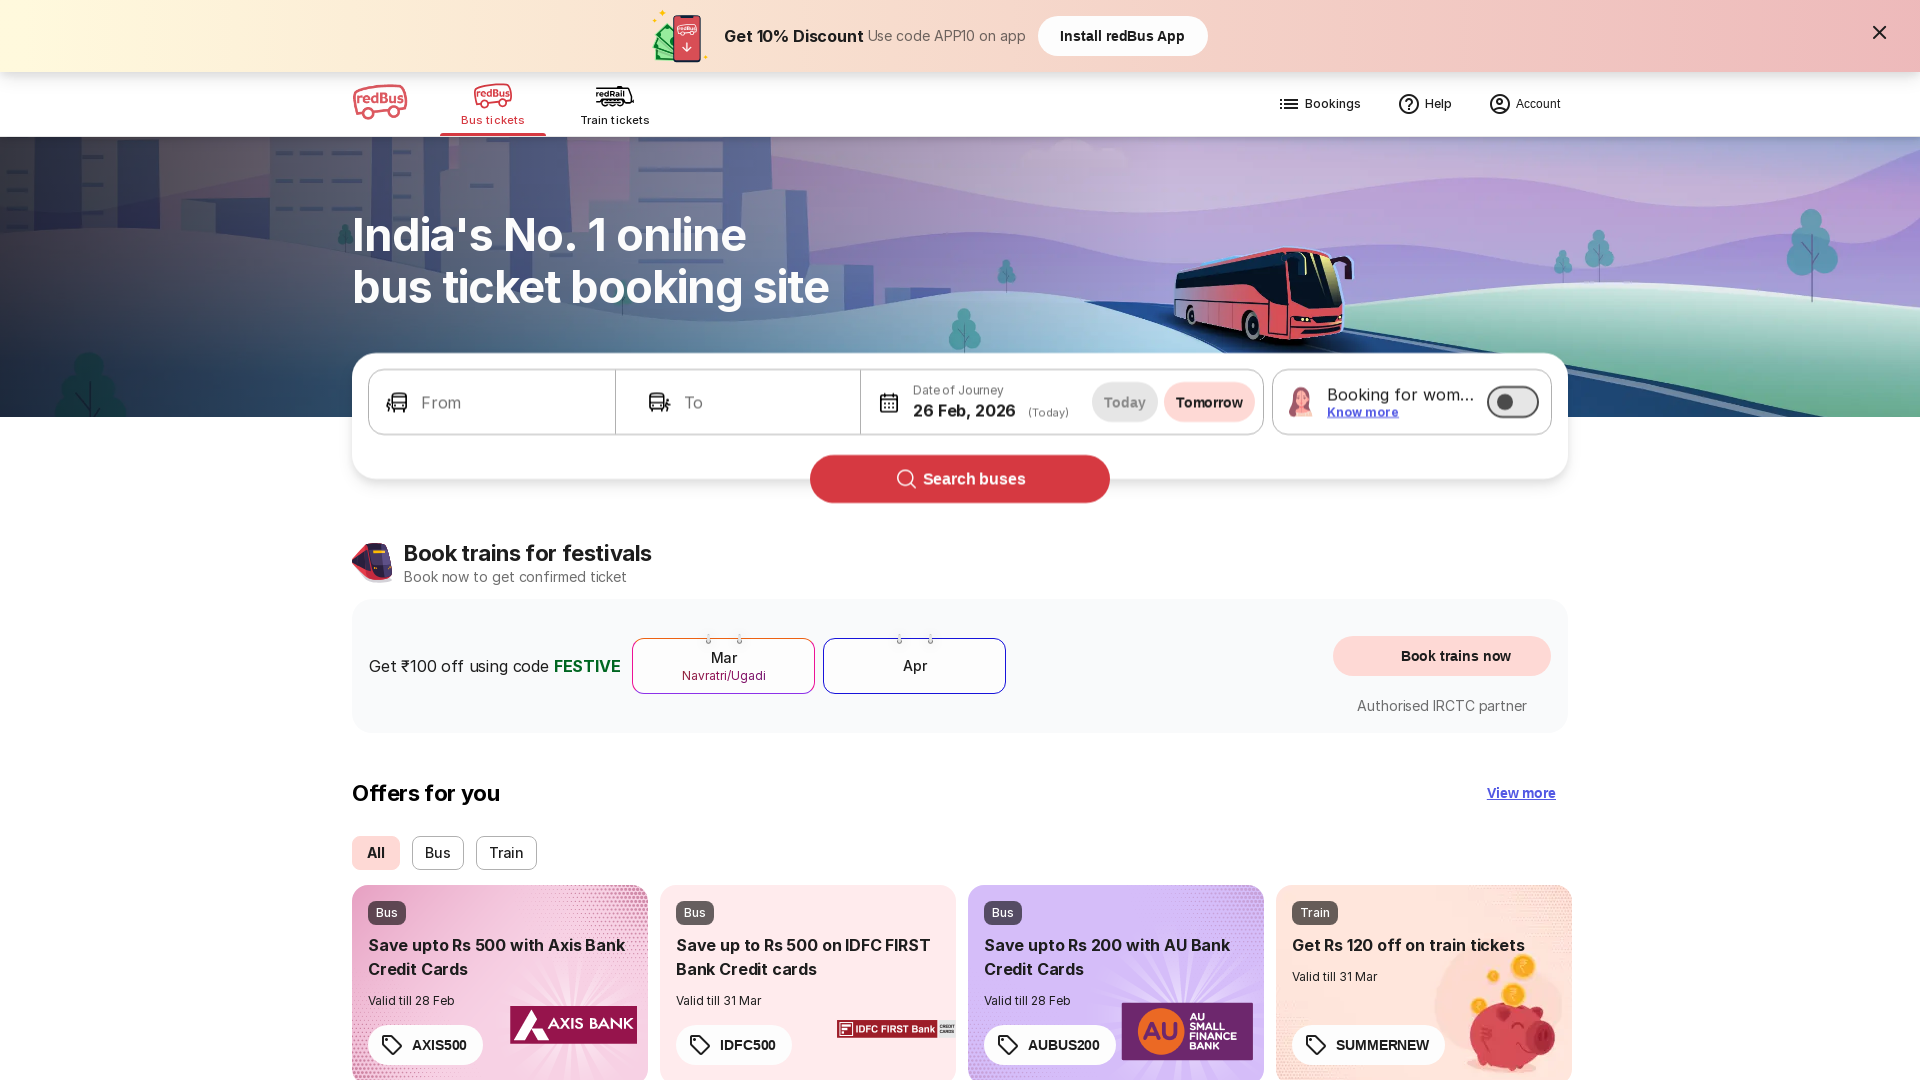